Tests adding specific vegetable items to a shopping cart on an e-commerce practice site by iterating through available products and clicking "Add to cart" for matching items (Cucumber, Broccoli, Beetroot).

Starting URL: https://rahulshettyacademy.com/seleniumPractise/

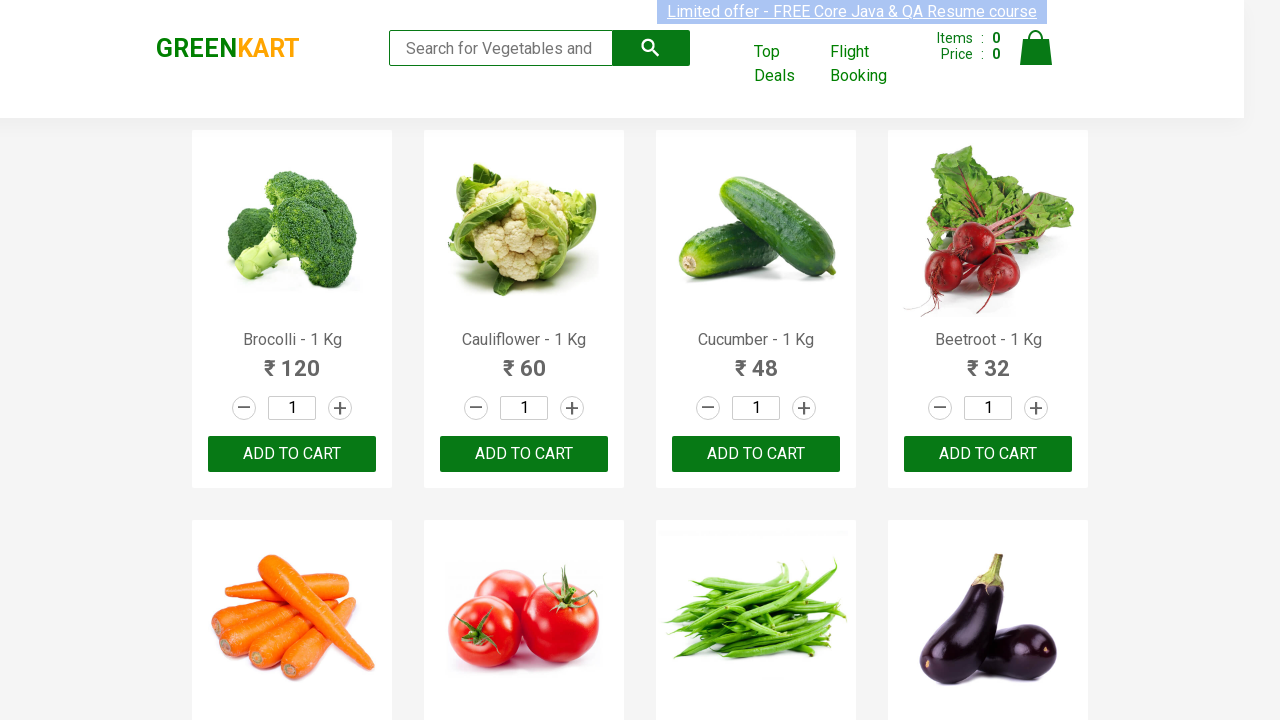

Waited for product names to load on the e-commerce site
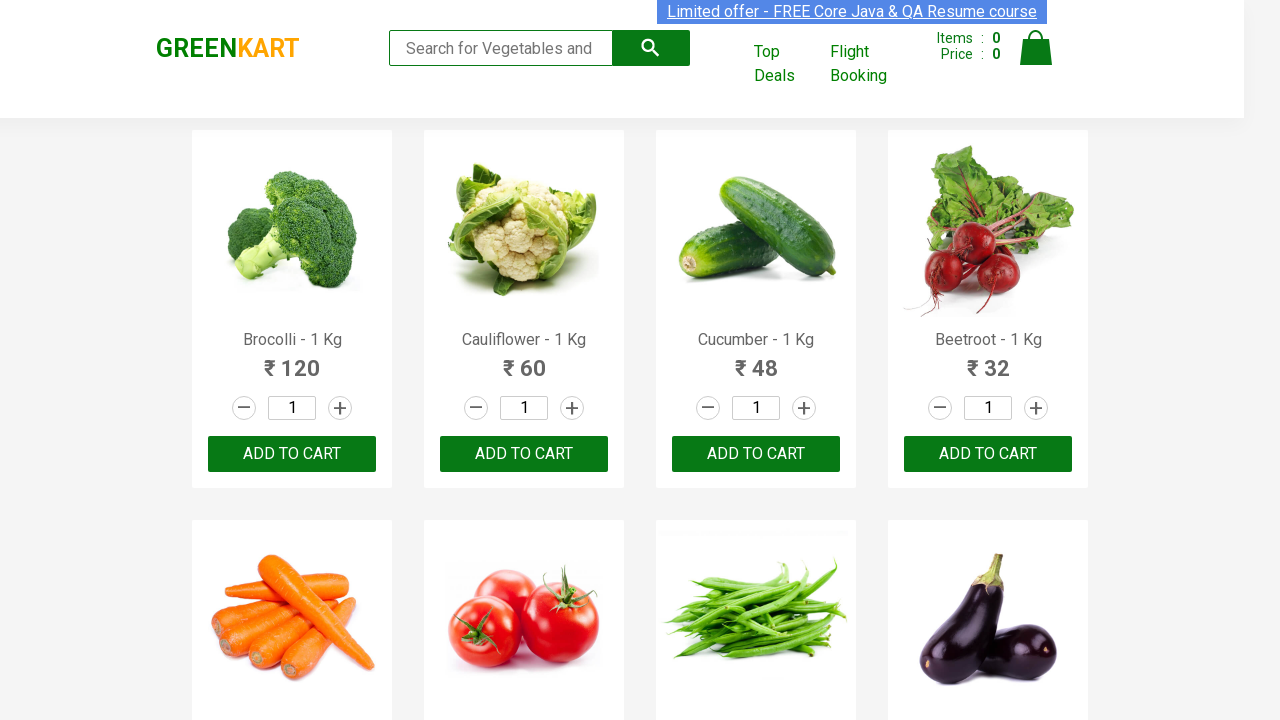

Retrieved all product name elements from the page
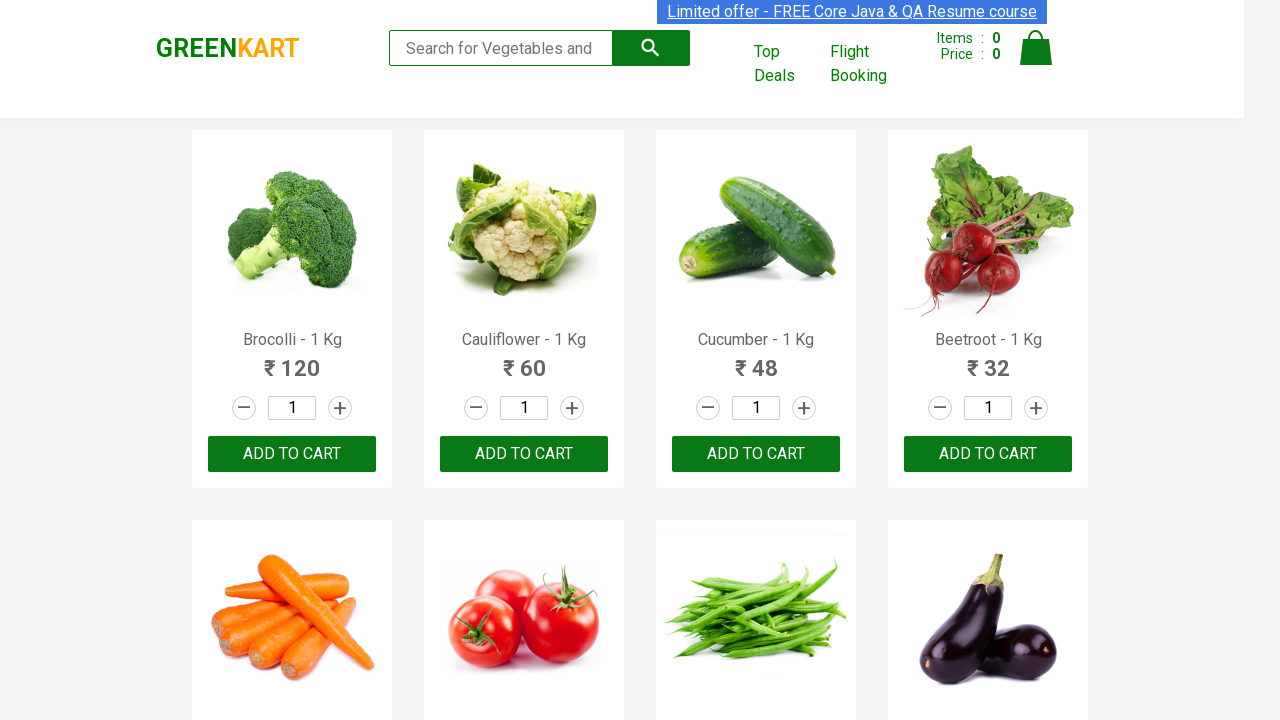

Retrieved all 'Add to cart' buttons from the page
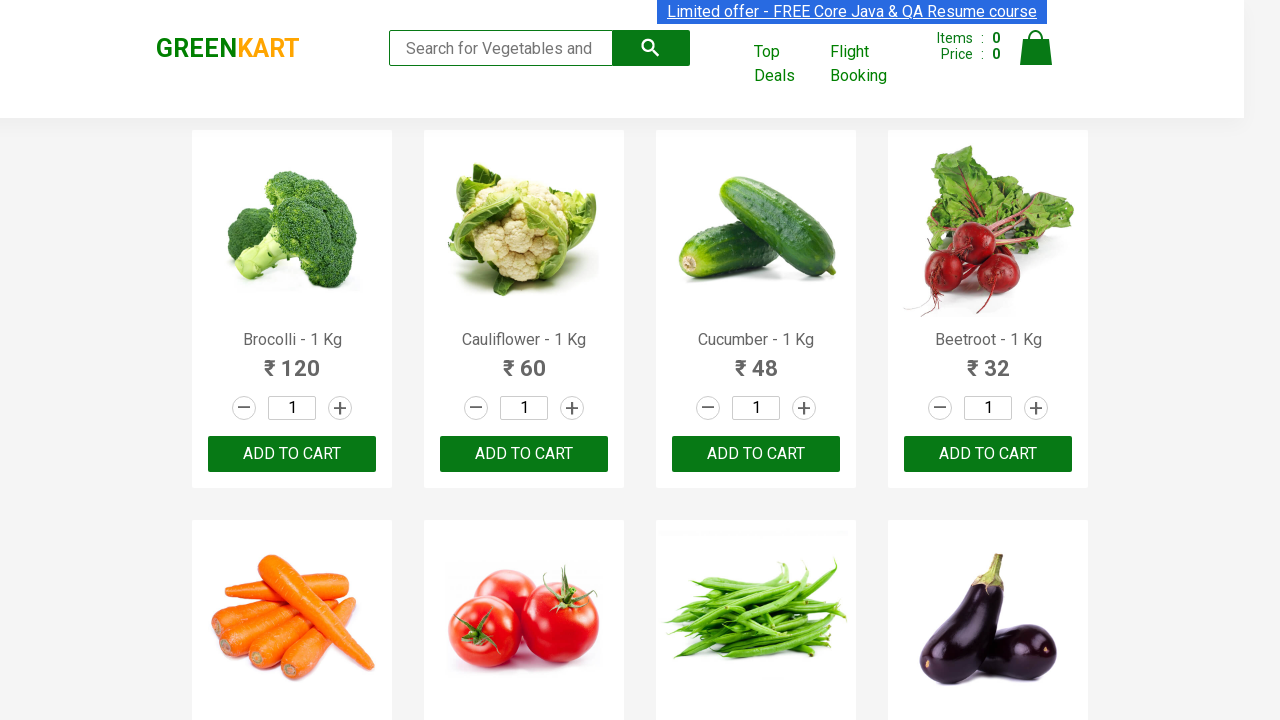

Retrieved product text: Brocolli - 1 Kg
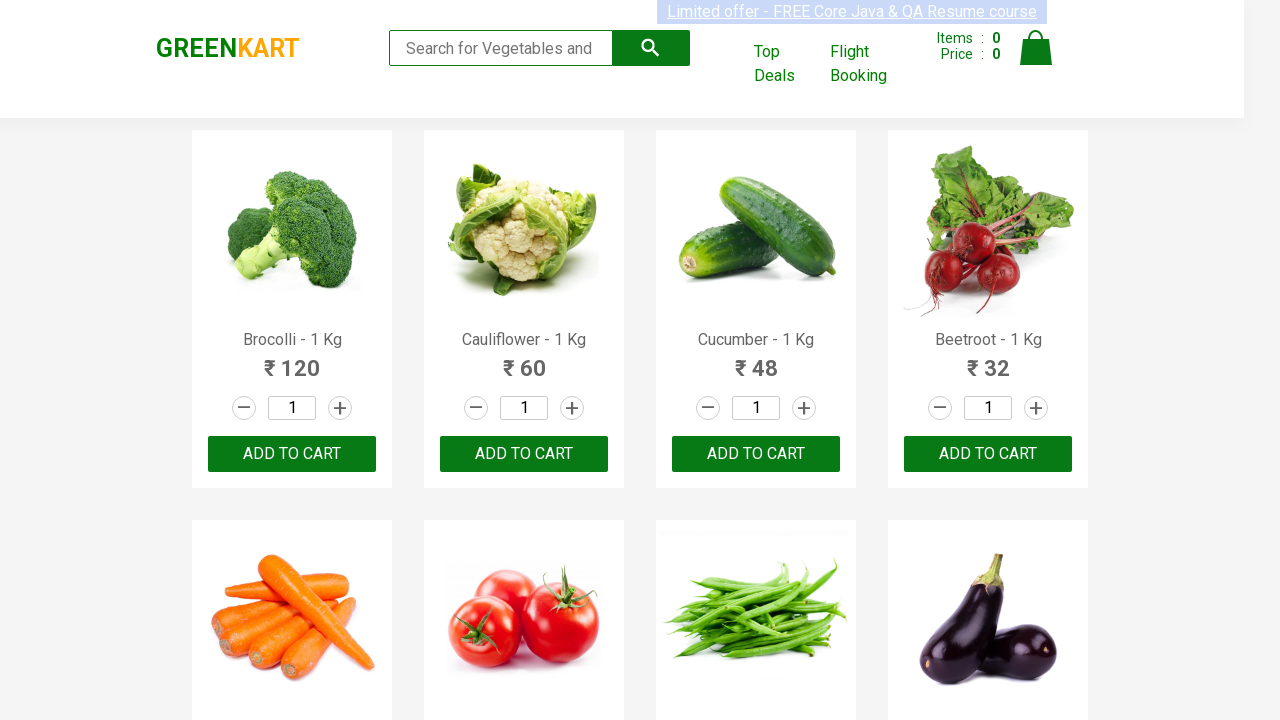

Clicked 'Add to cart' button for Brocolli at (292, 454) on div.product-action button >> nth=0
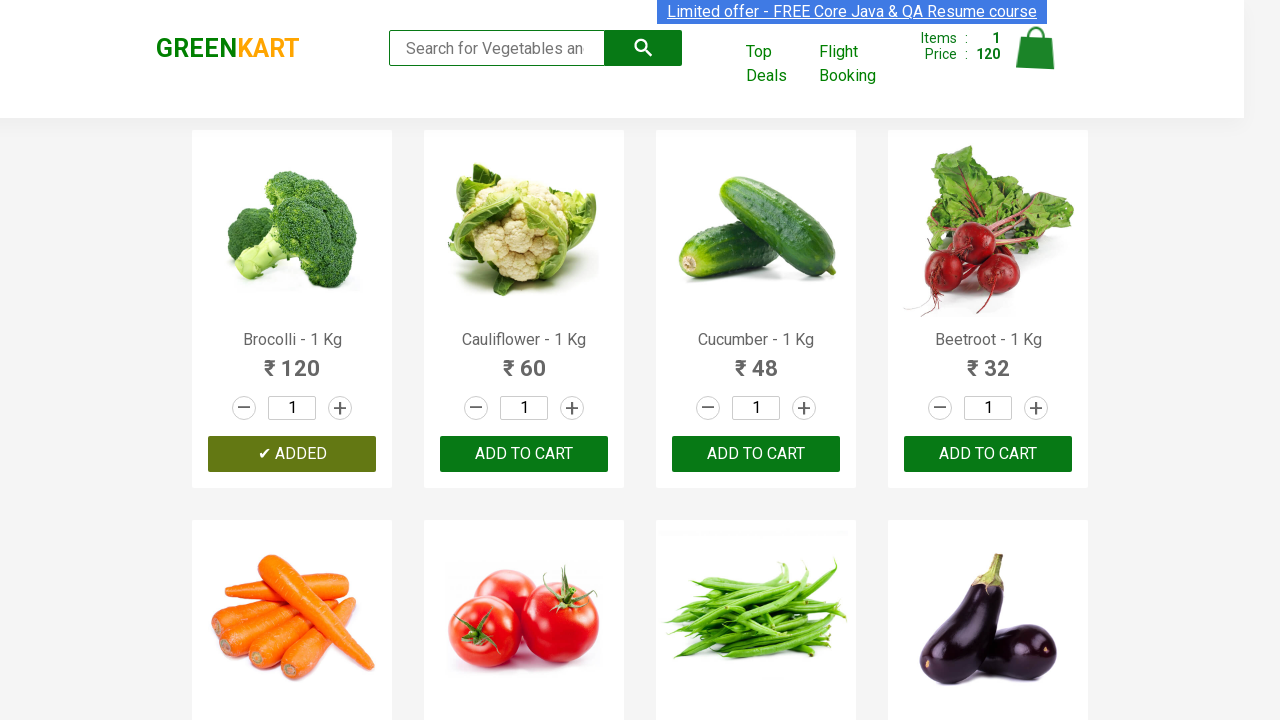

Retrieved product text: Cauliflower - 1 Kg
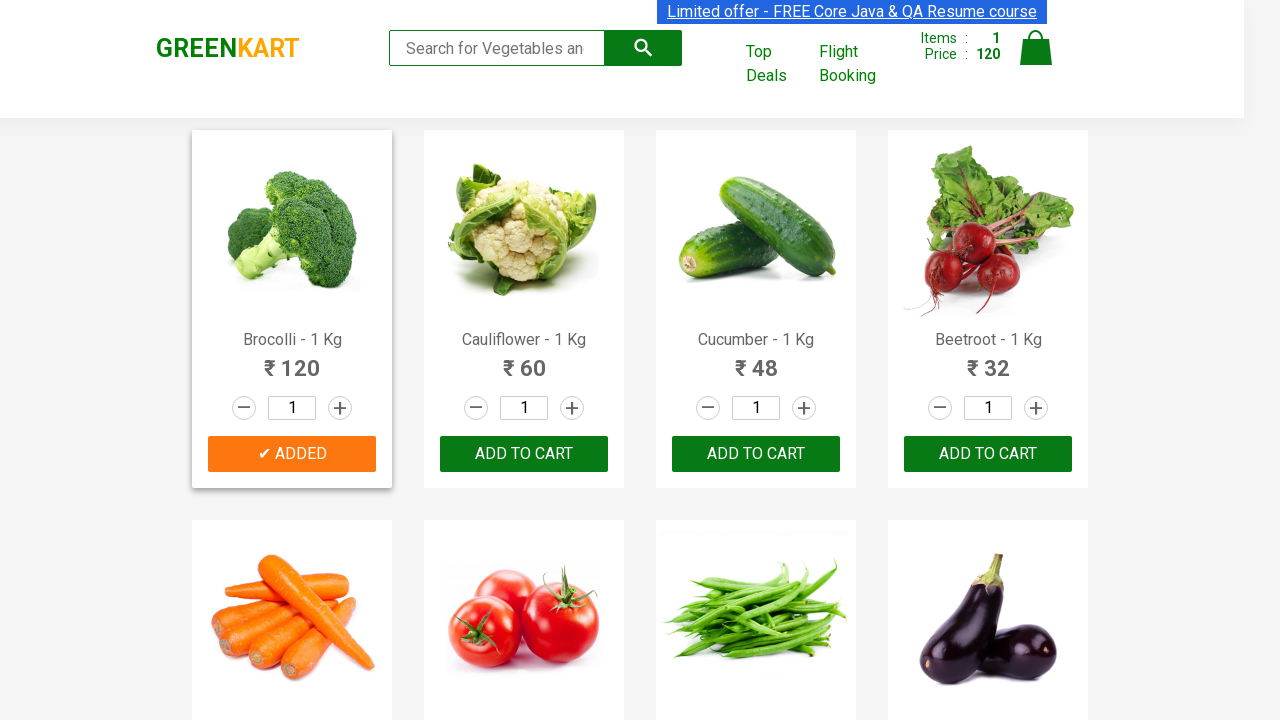

Retrieved product text: Cucumber - 1 Kg
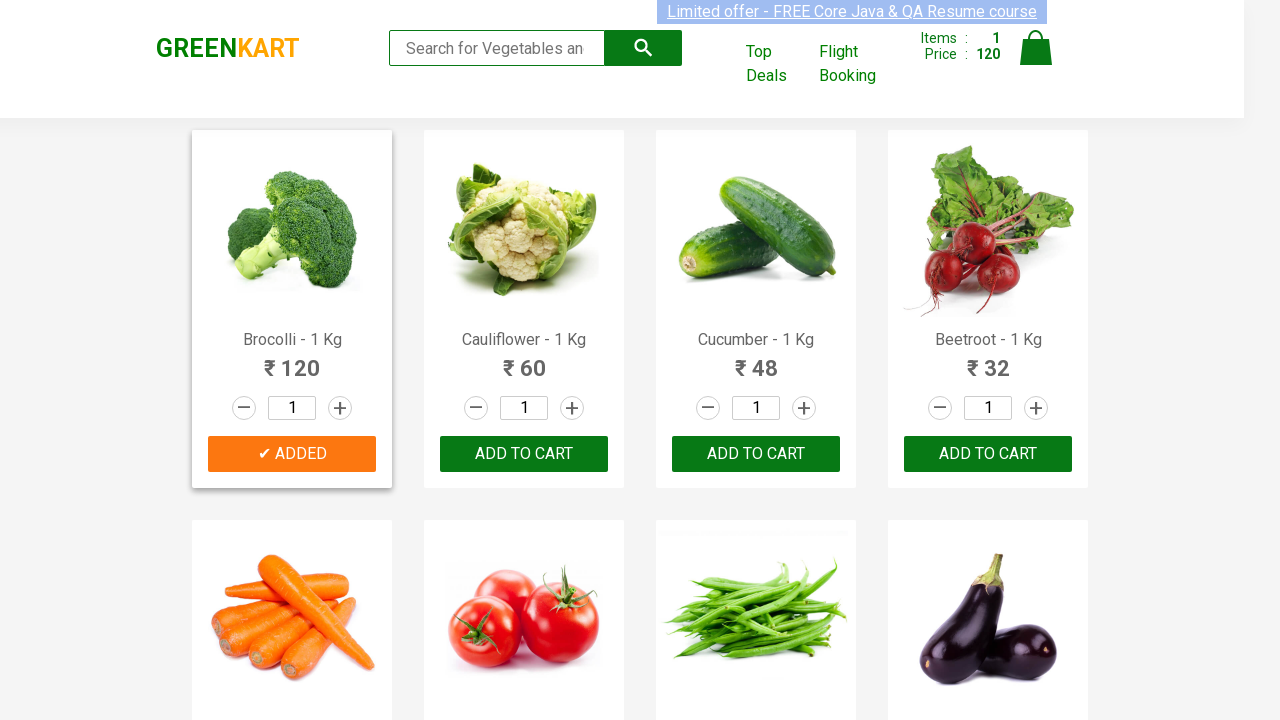

Clicked 'Add to cart' button for Cucumber at (756, 454) on div.product-action button >> nth=2
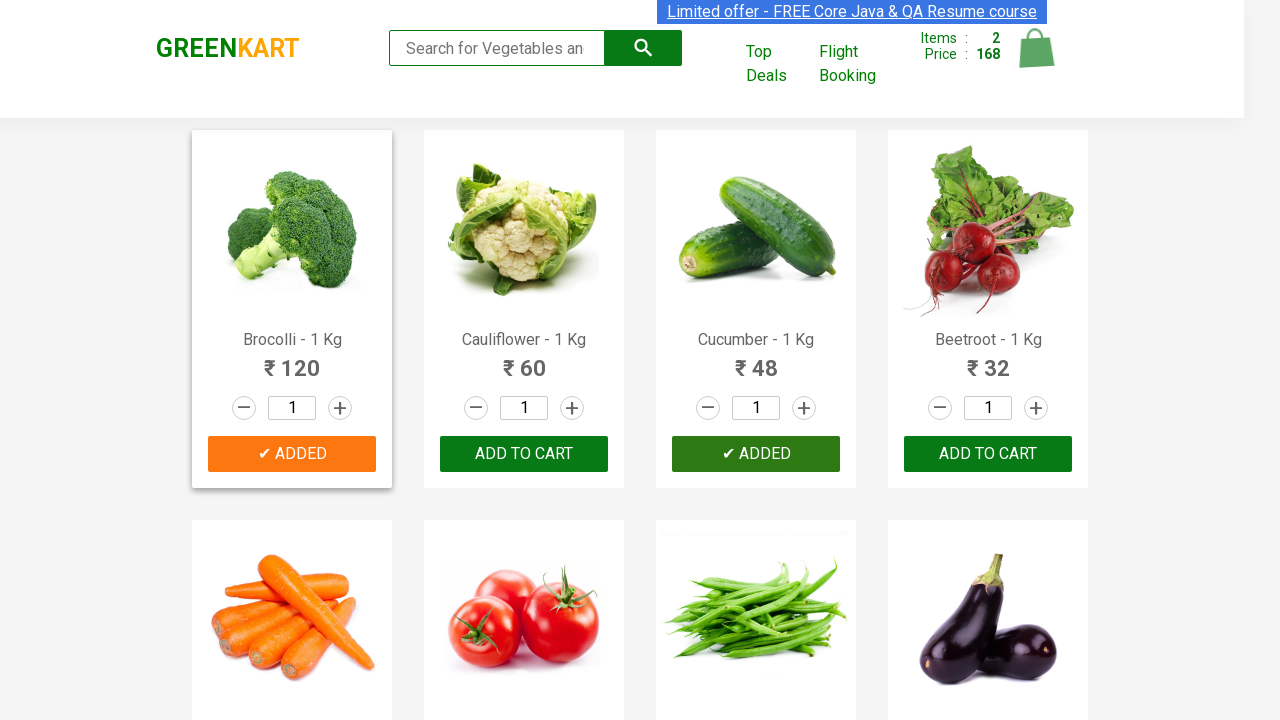

Retrieved product text: Beetroot - 1 Kg
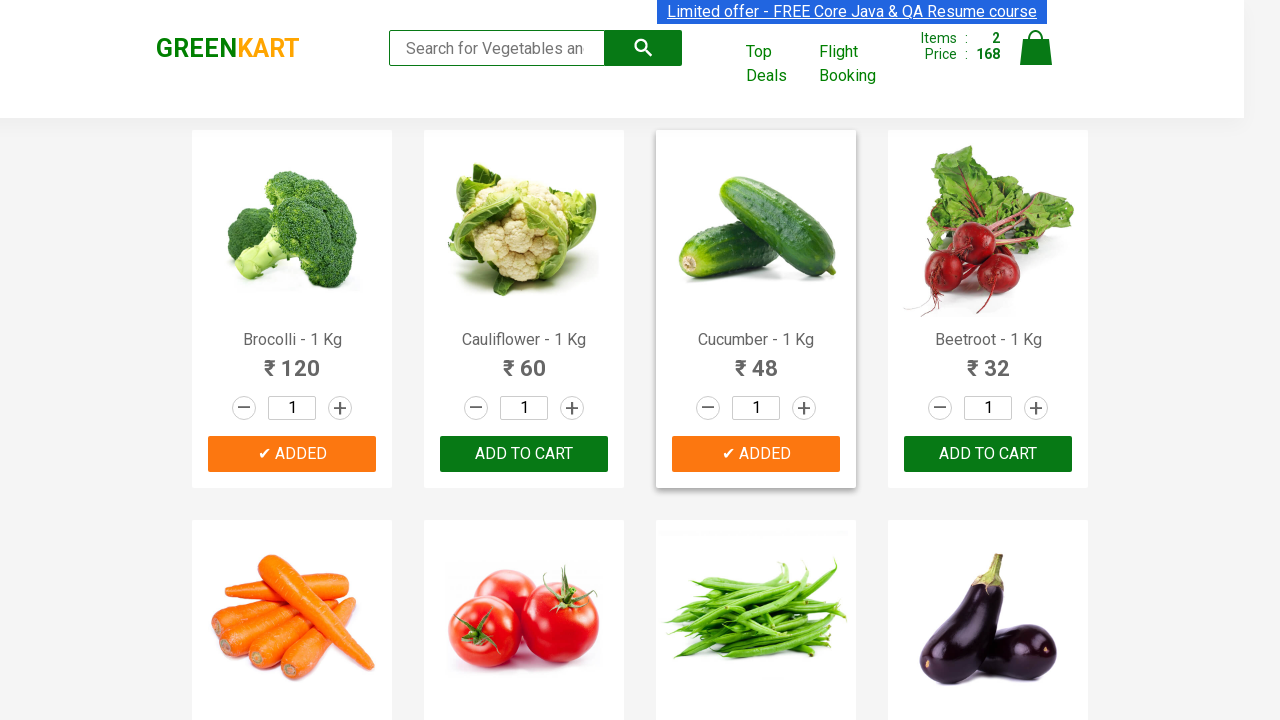

Clicked 'Add to cart' button for Beetroot at (988, 454) on div.product-action button >> nth=3
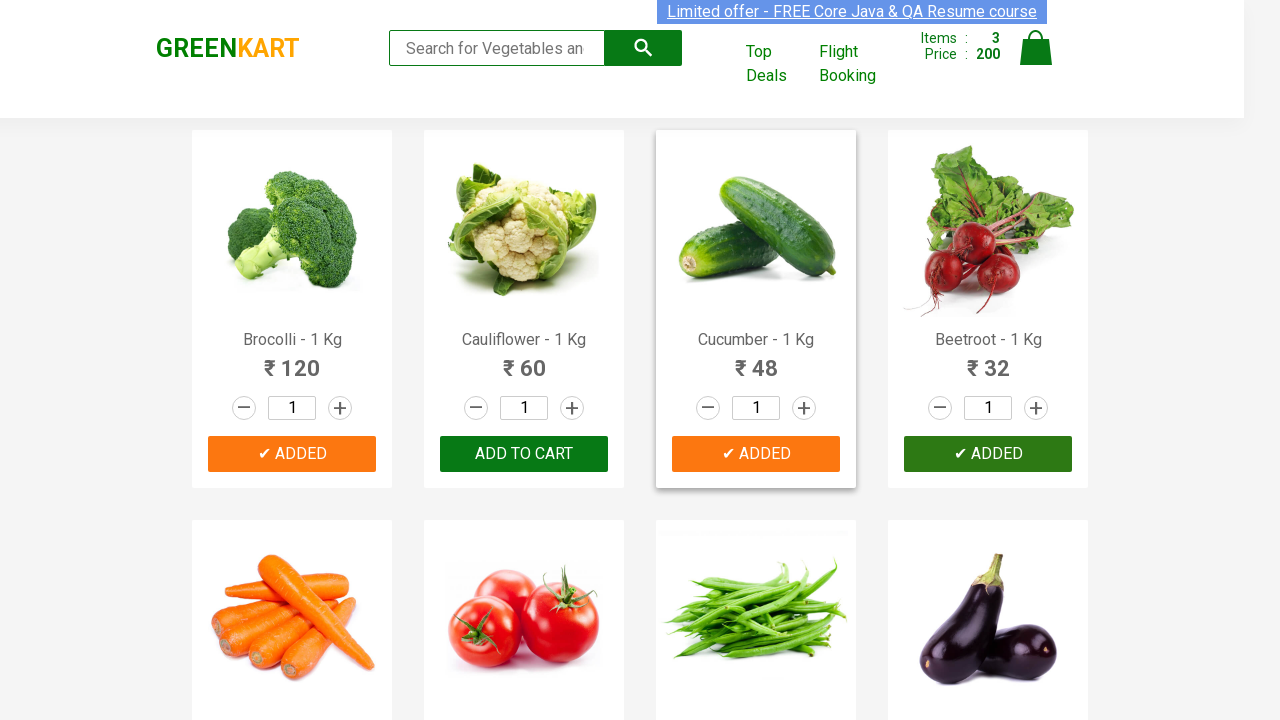

All required items (Cucumber, Brocolli, Beetroot) have been added to cart
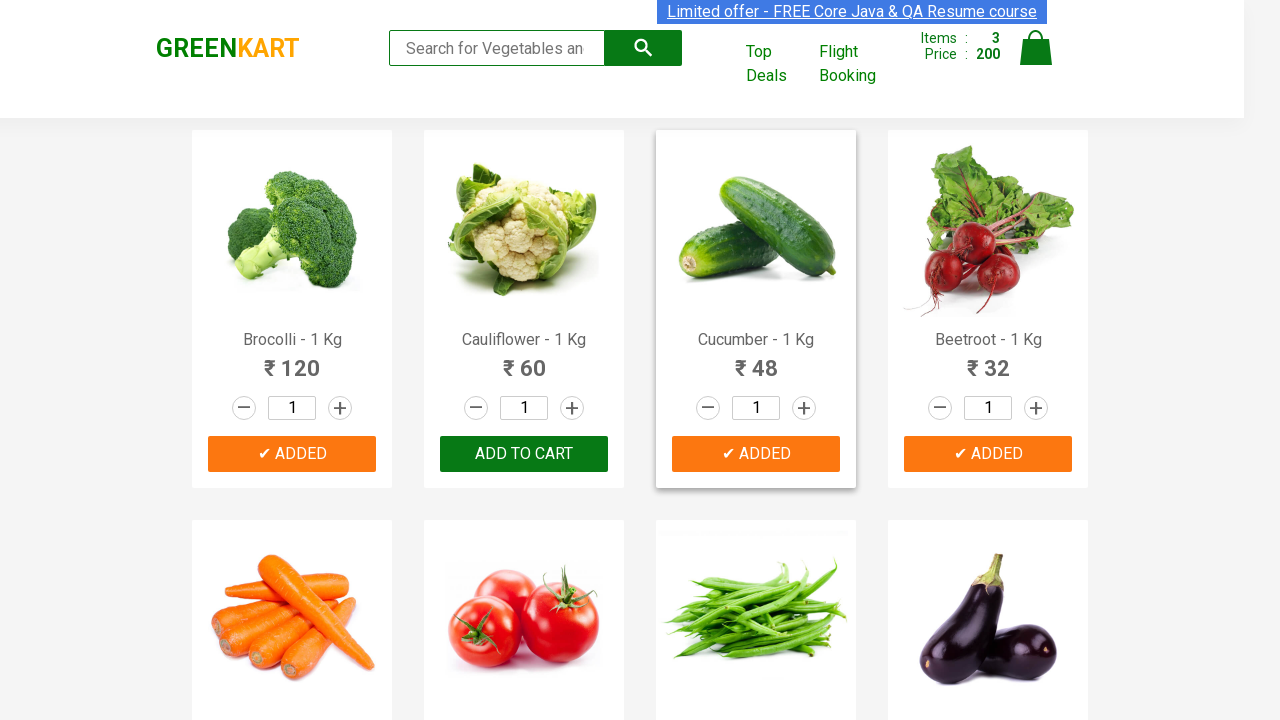

Waited 1 second for cart to update
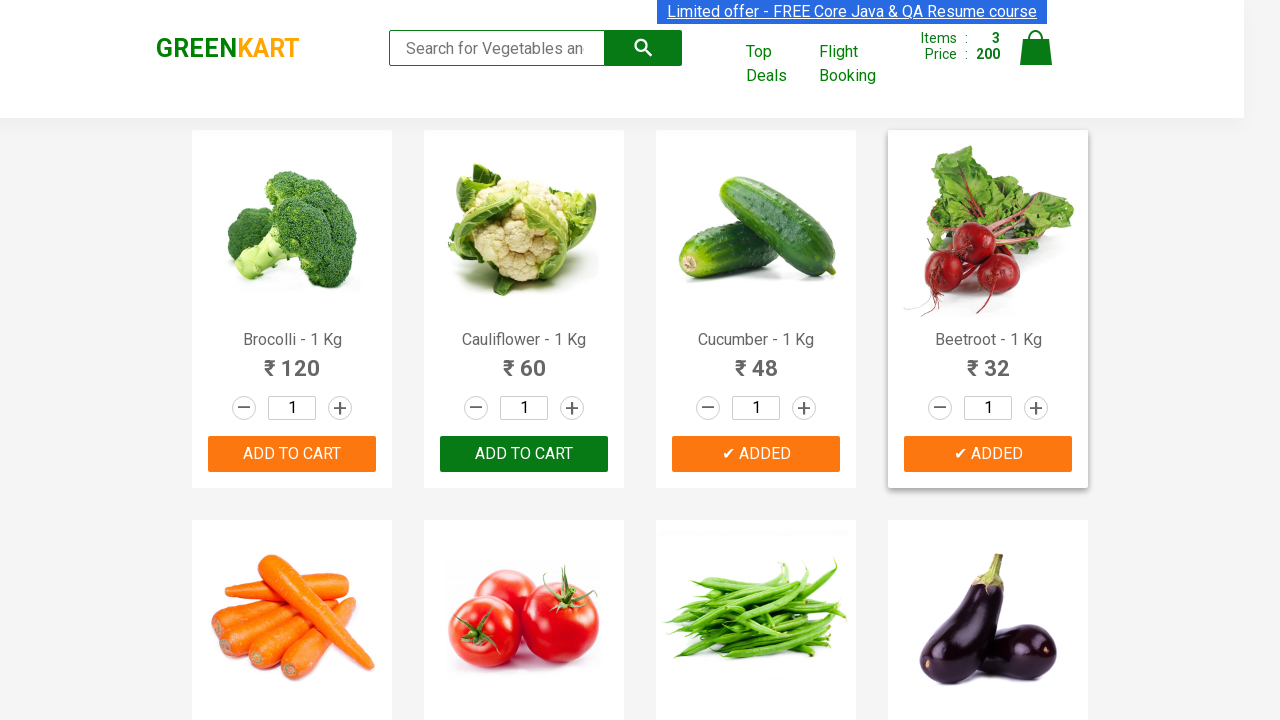

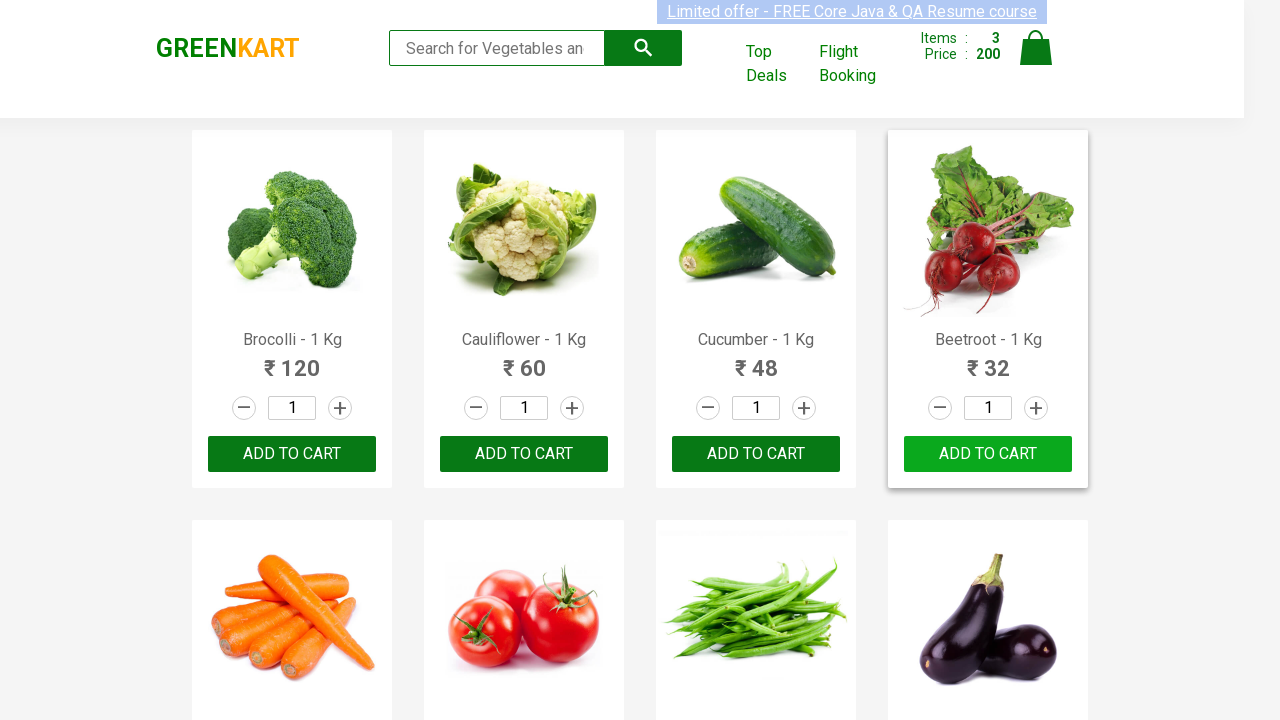